Tests that whitespace is trimmed from edited todo text

Starting URL: https://demo.playwright.dev/todomvc

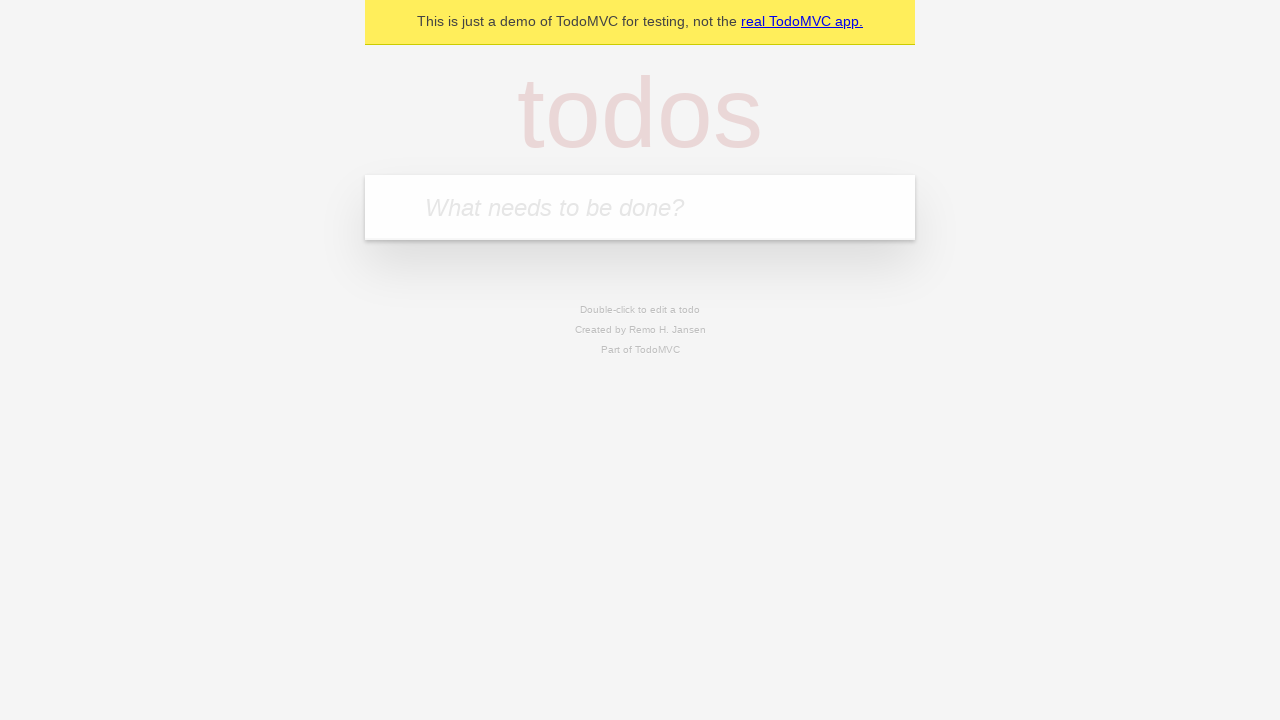

Filled todo input with 'buy some cheese' on internal:attr=[placeholder="What needs to be done?"i]
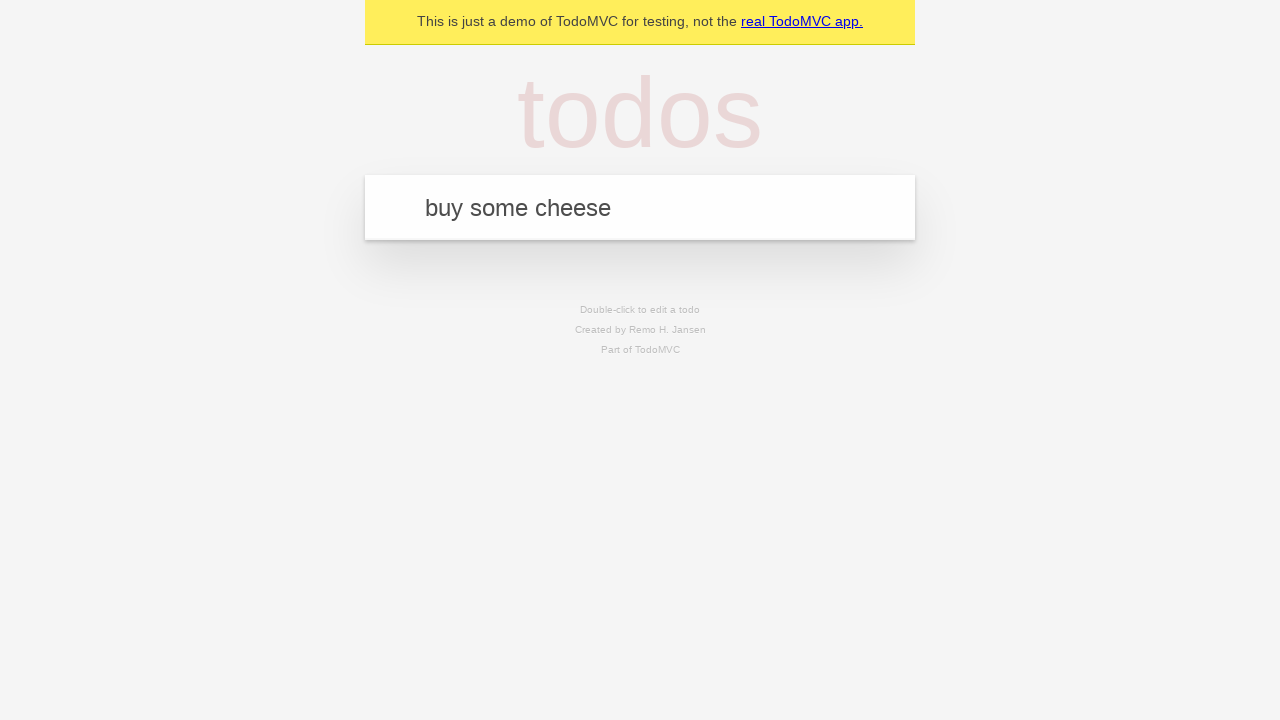

Pressed Enter to add first todo on internal:attr=[placeholder="What needs to be done?"i]
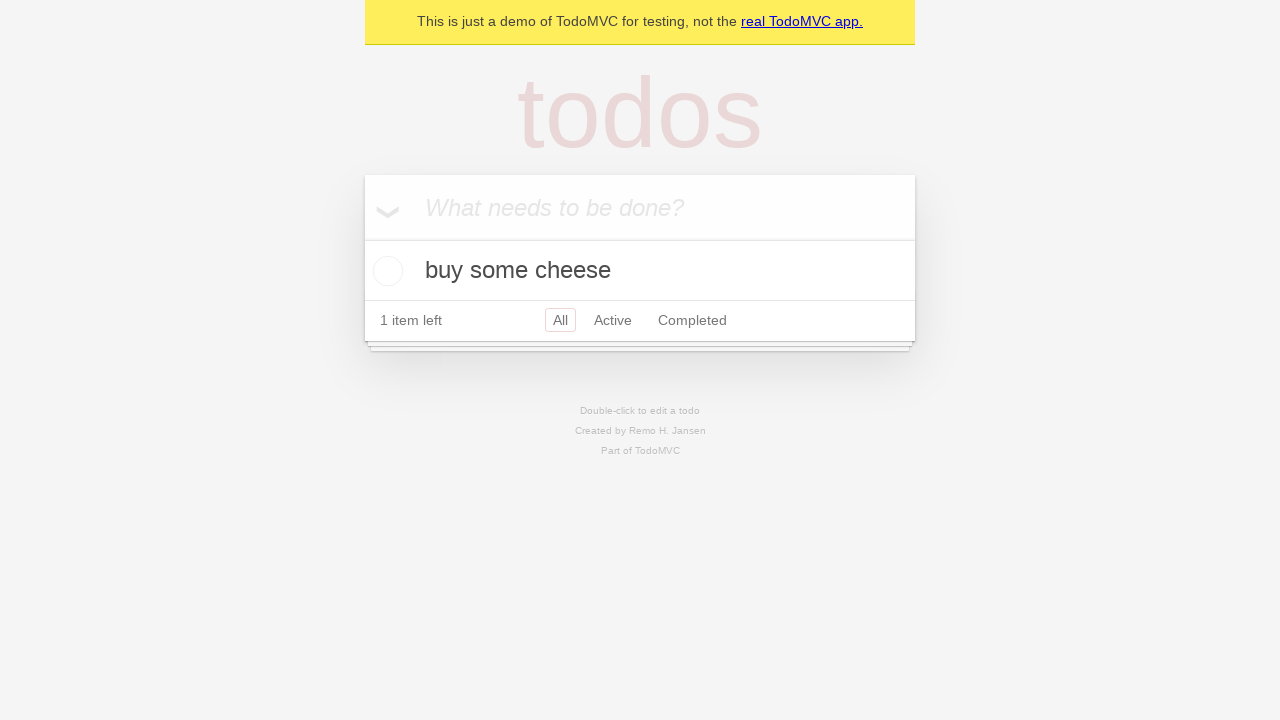

Filled todo input with 'feed the cat' on internal:attr=[placeholder="What needs to be done?"i]
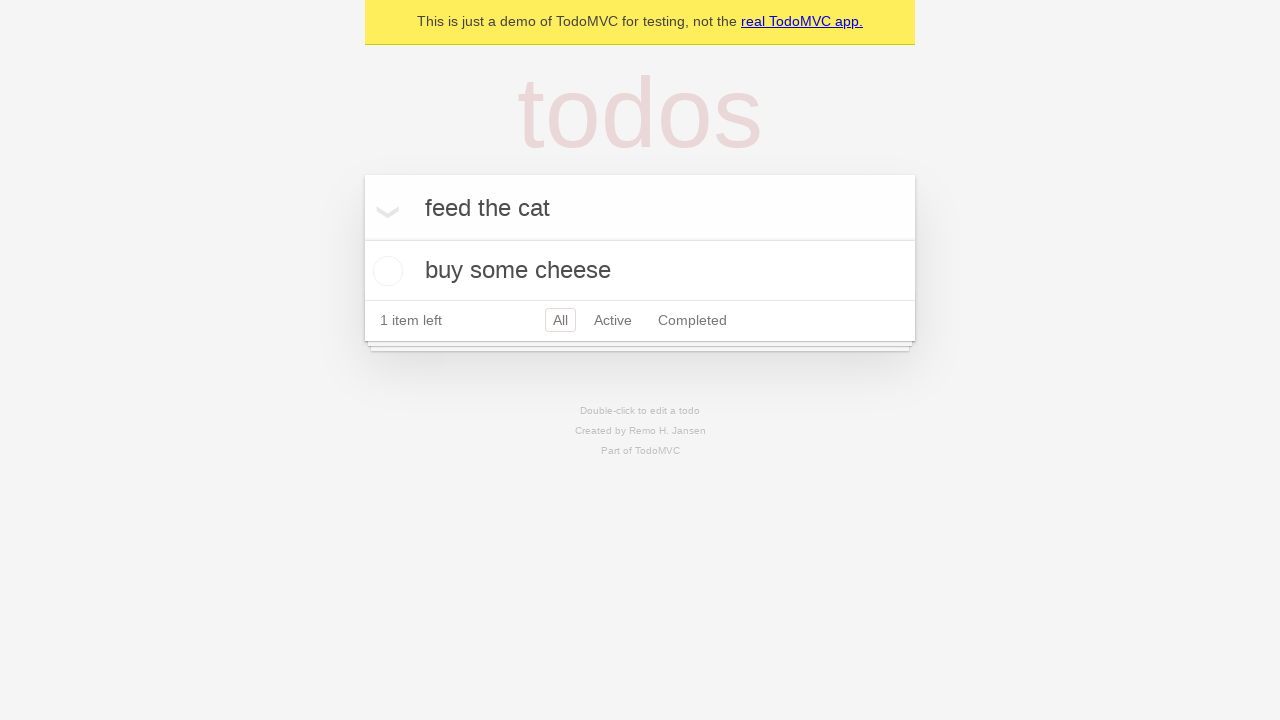

Pressed Enter to add second todo on internal:attr=[placeholder="What needs to be done?"i]
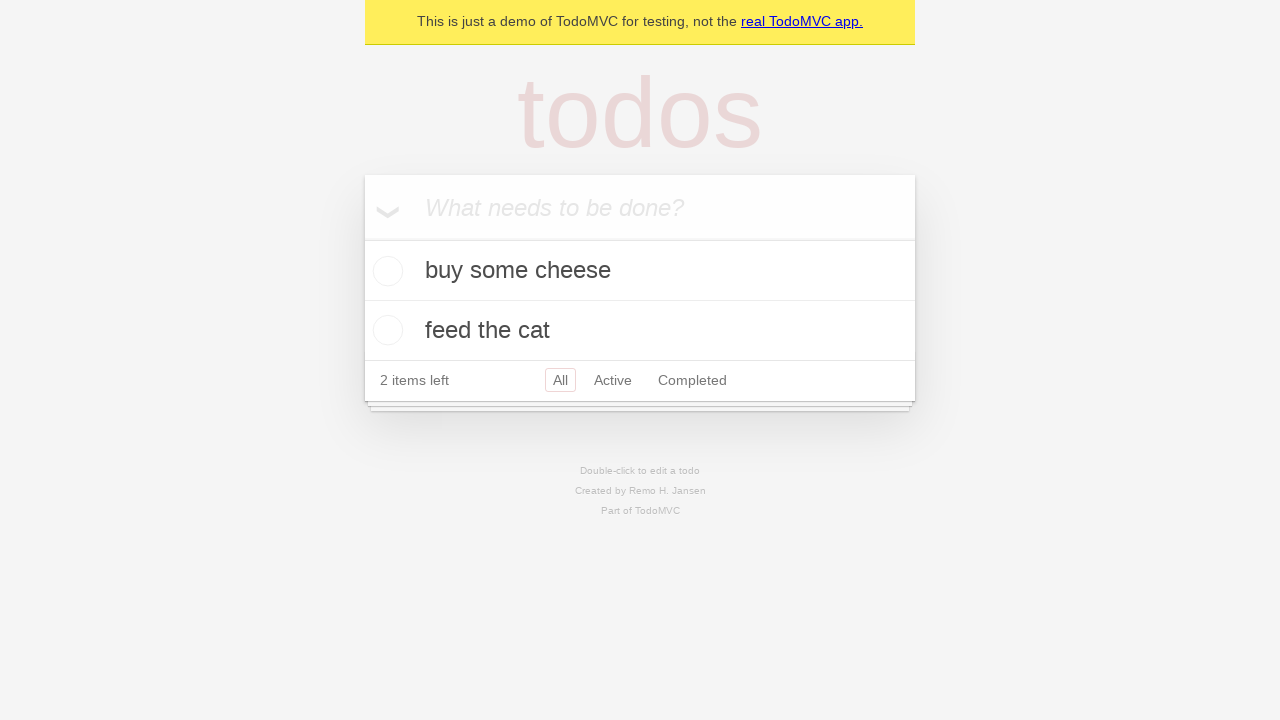

Filled todo input with 'book a doctors appointment' on internal:attr=[placeholder="What needs to be done?"i]
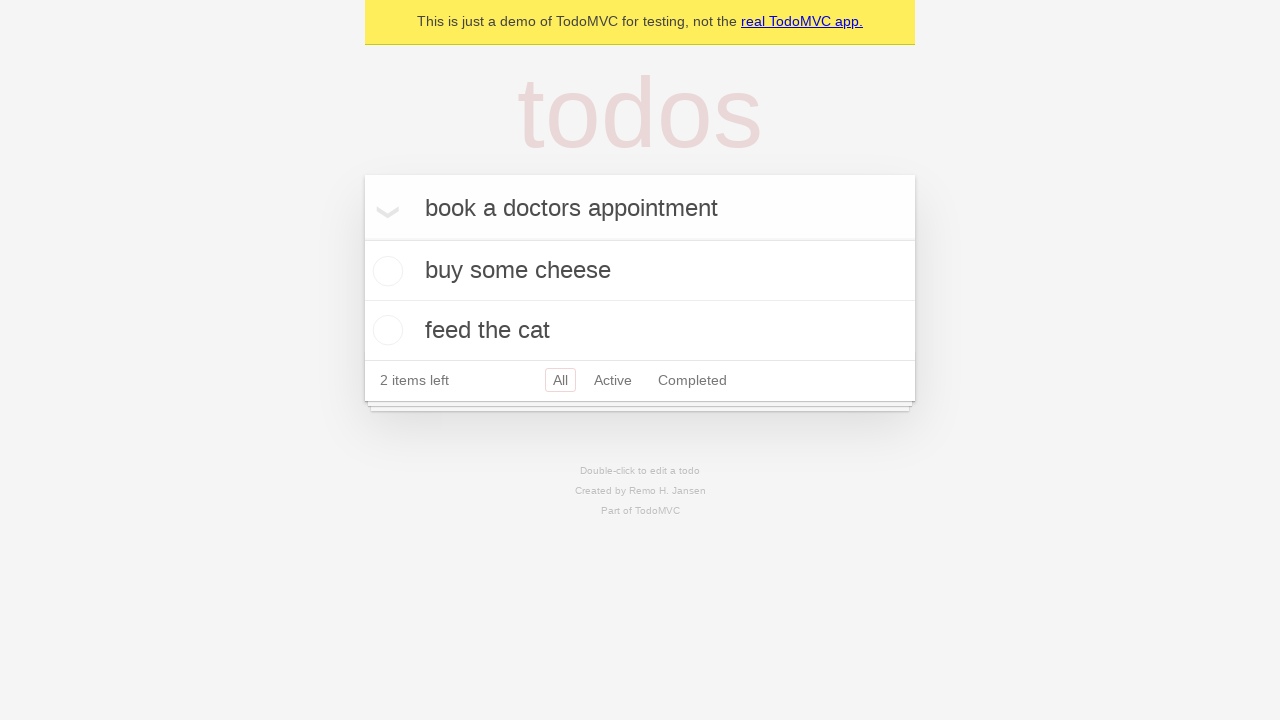

Pressed Enter to add third todo on internal:attr=[placeholder="What needs to be done?"i]
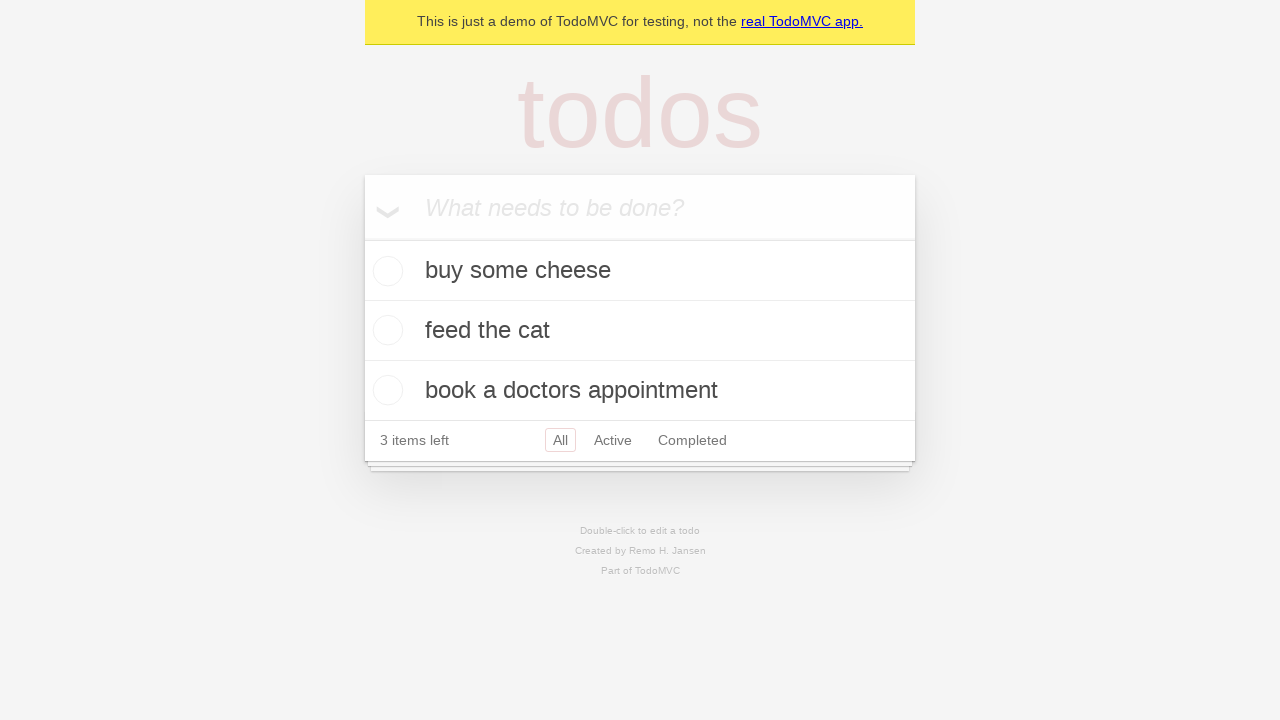

Double-clicked second todo item to enter edit mode at (640, 331) on internal:testid=[data-testid="todo-item"s] >> nth=1
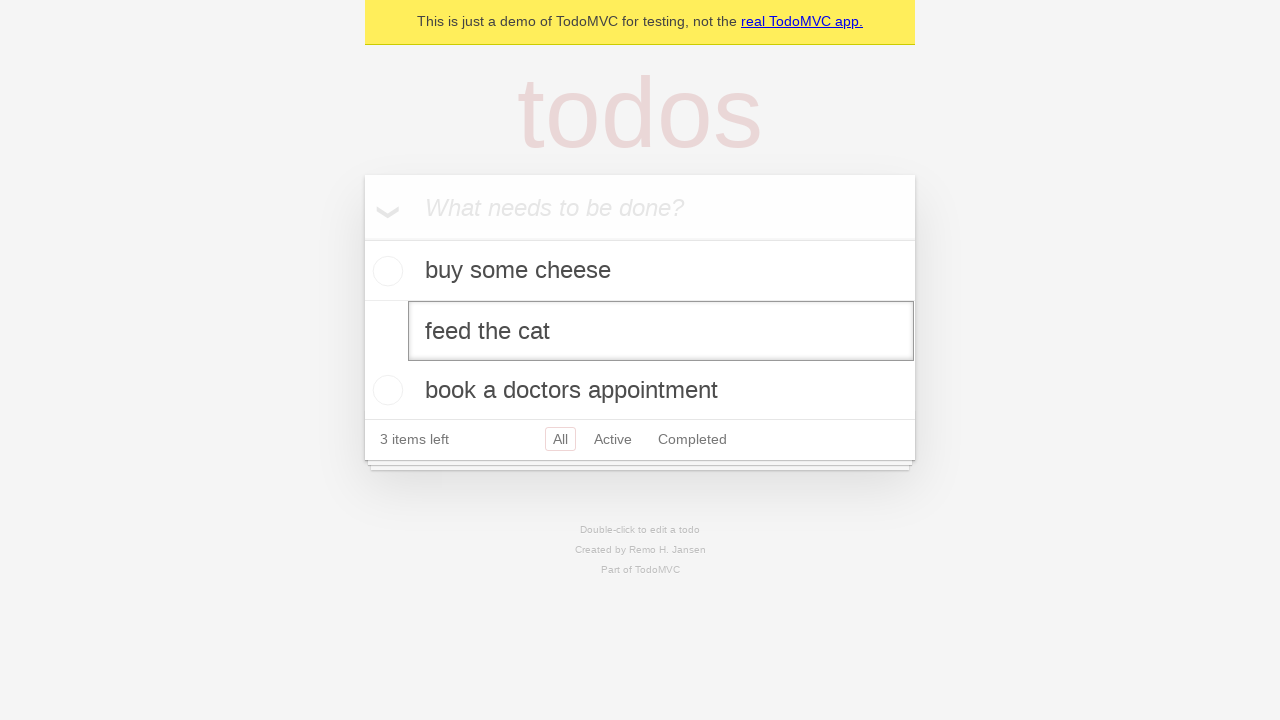

Filled edit textbox with '    buy some sausages    ' (text with whitespace) on internal:testid=[data-testid="todo-item"s] >> nth=1 >> internal:role=textbox[nam
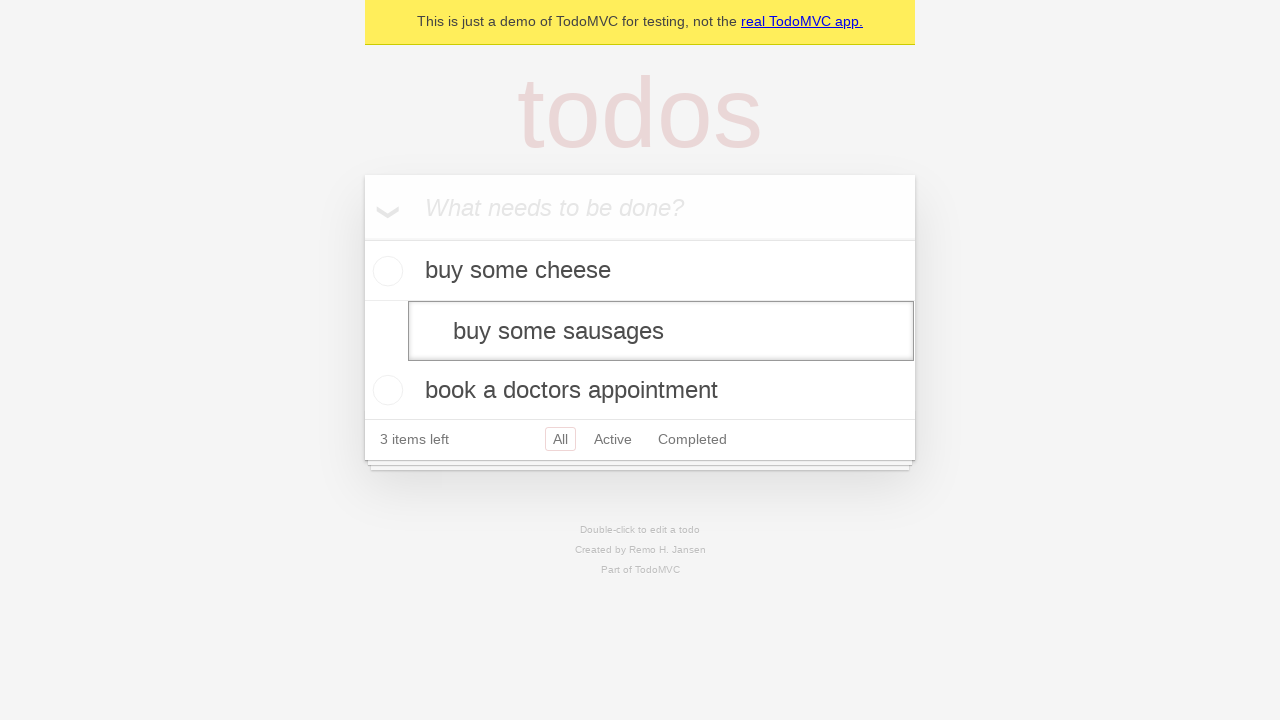

Pressed Enter to submit edited todo, expecting whitespace to be trimmed on internal:testid=[data-testid="todo-item"s] >> nth=1 >> internal:role=textbox[nam
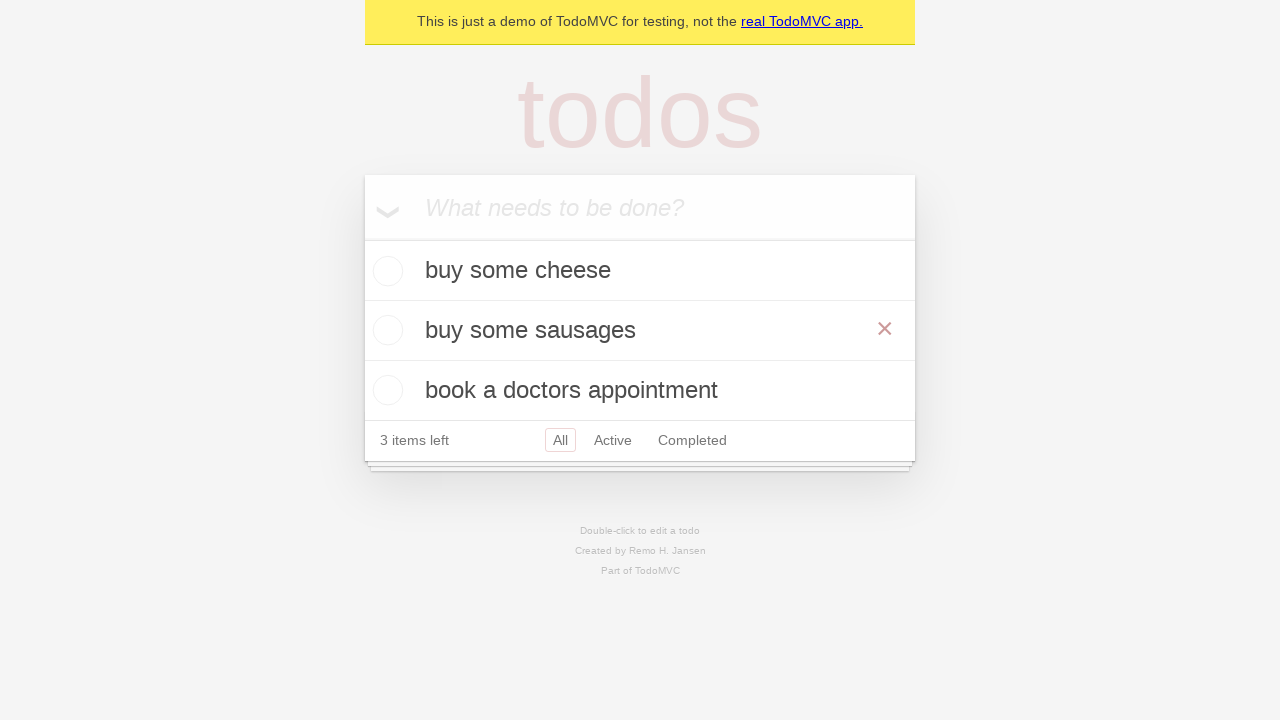

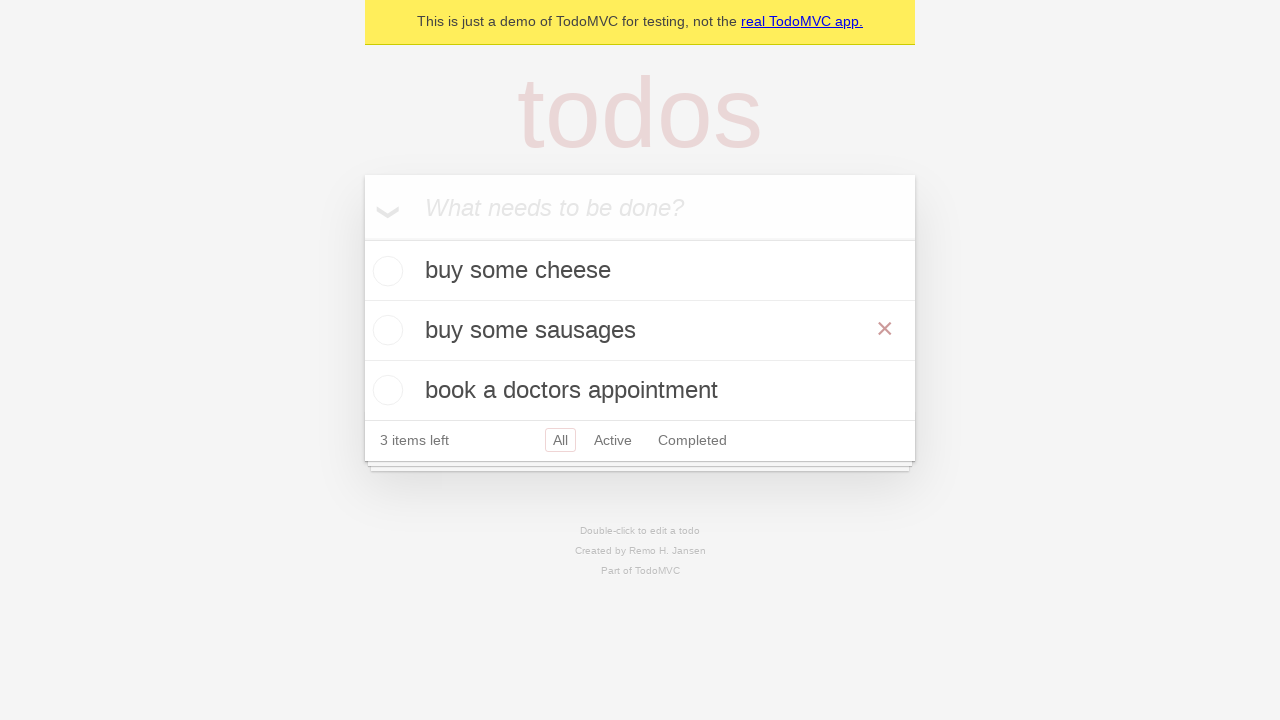